Tests that whitespace is trimmed from edited todo text

Starting URL: https://demo.playwright.dev/todomvc

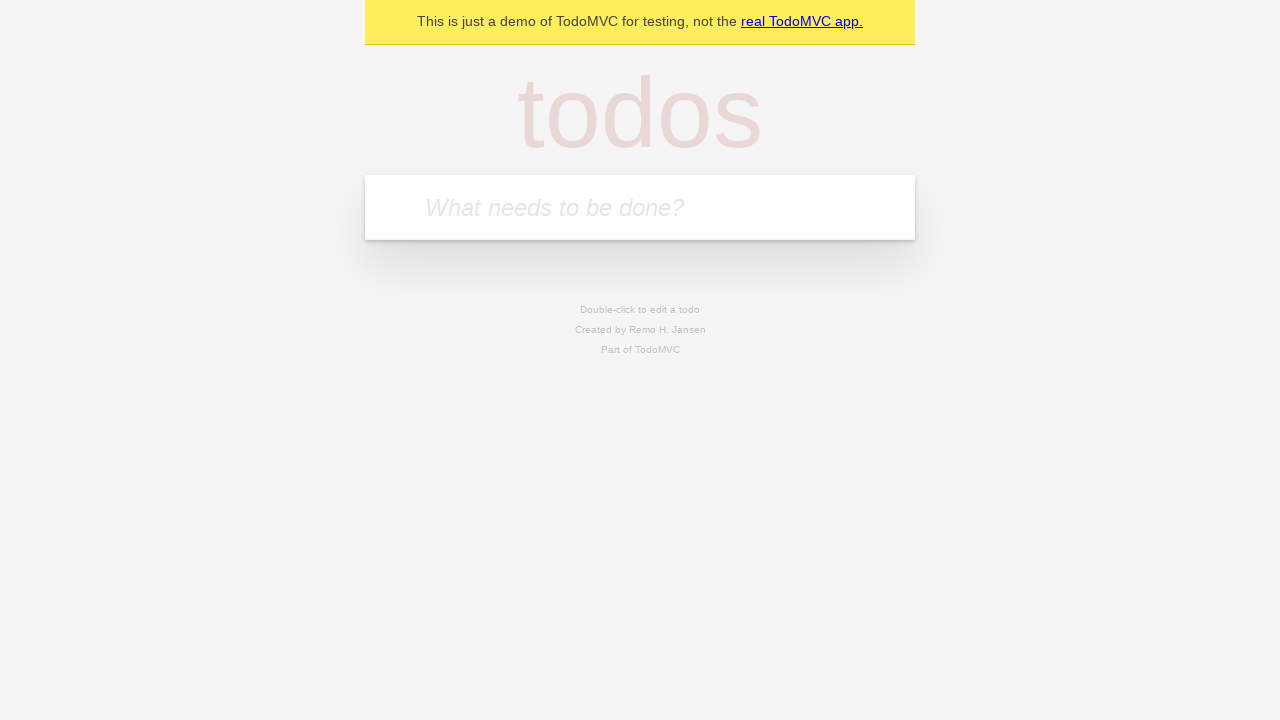

Filled new todo input with 'buy some cheese' on internal:attr=[placeholder="What needs to be done?"i]
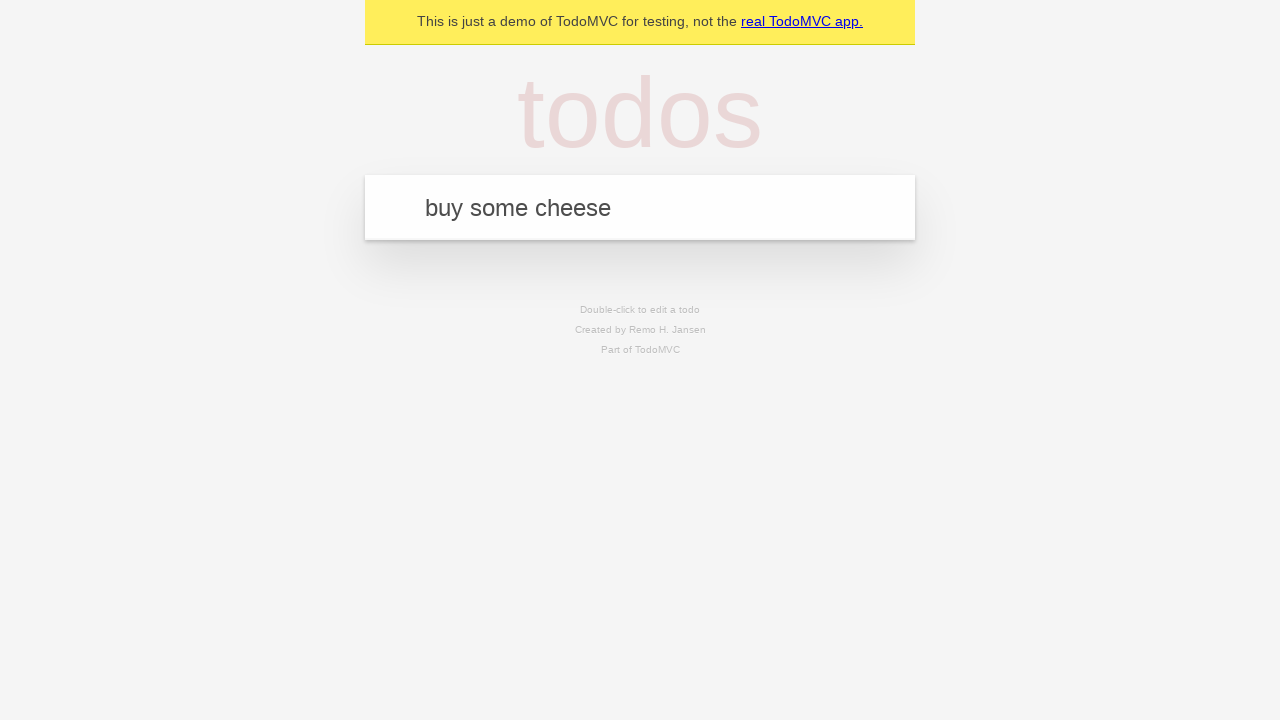

Pressed Enter to create todo 'buy some cheese' on internal:attr=[placeholder="What needs to be done?"i]
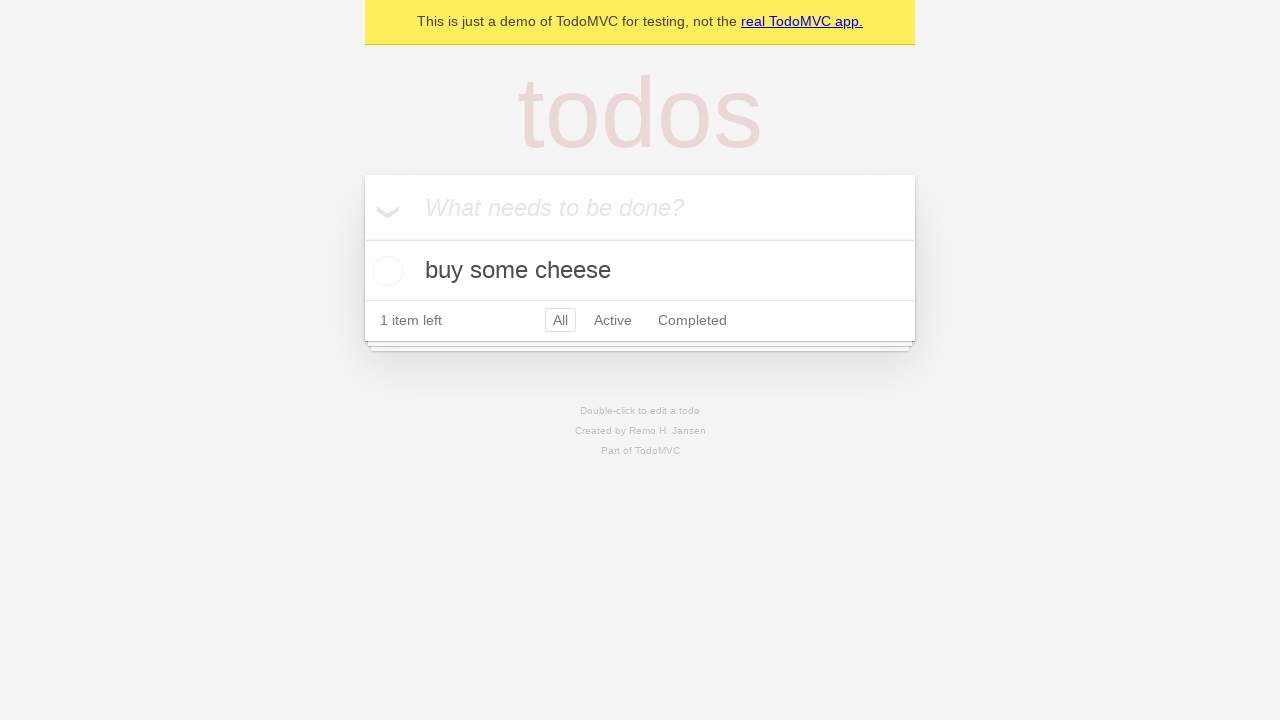

Filled new todo input with 'feed the cat' on internal:attr=[placeholder="What needs to be done?"i]
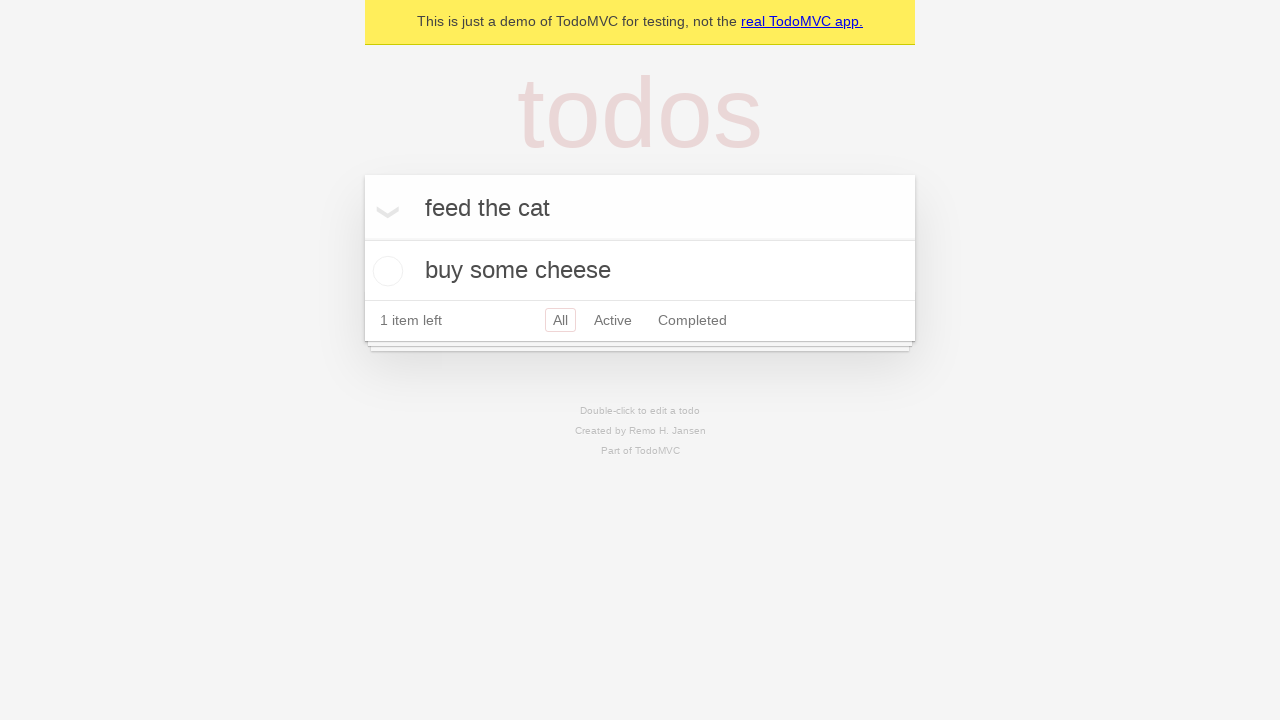

Pressed Enter to create todo 'feed the cat' on internal:attr=[placeholder="What needs to be done?"i]
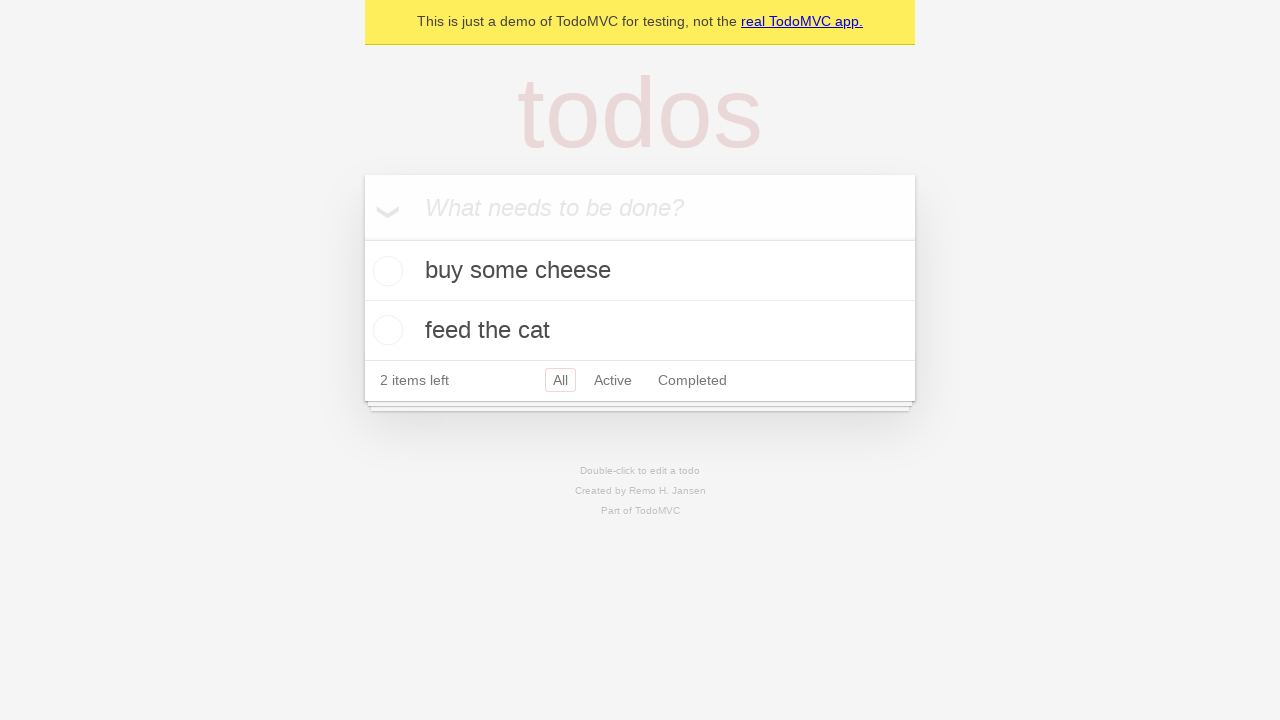

Filled new todo input with 'book a doctors appointment' on internal:attr=[placeholder="What needs to be done?"i]
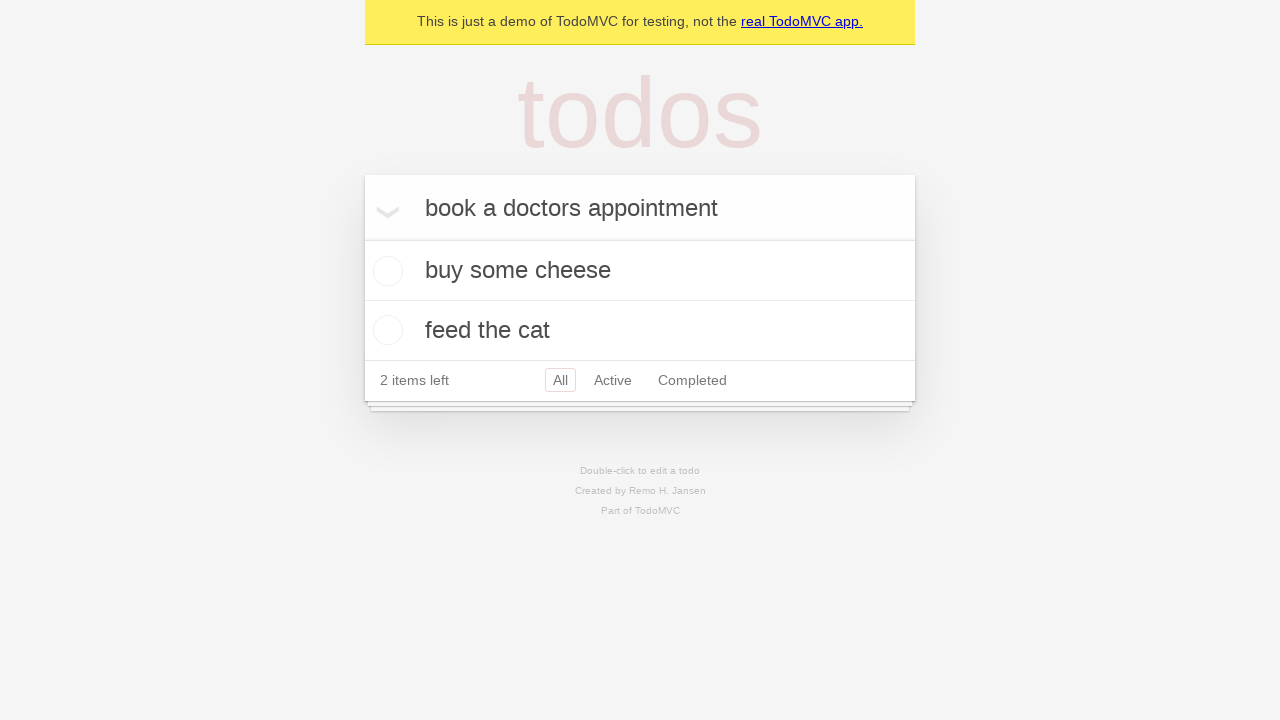

Pressed Enter to create todo 'book a doctors appointment' on internal:attr=[placeholder="What needs to be done?"i]
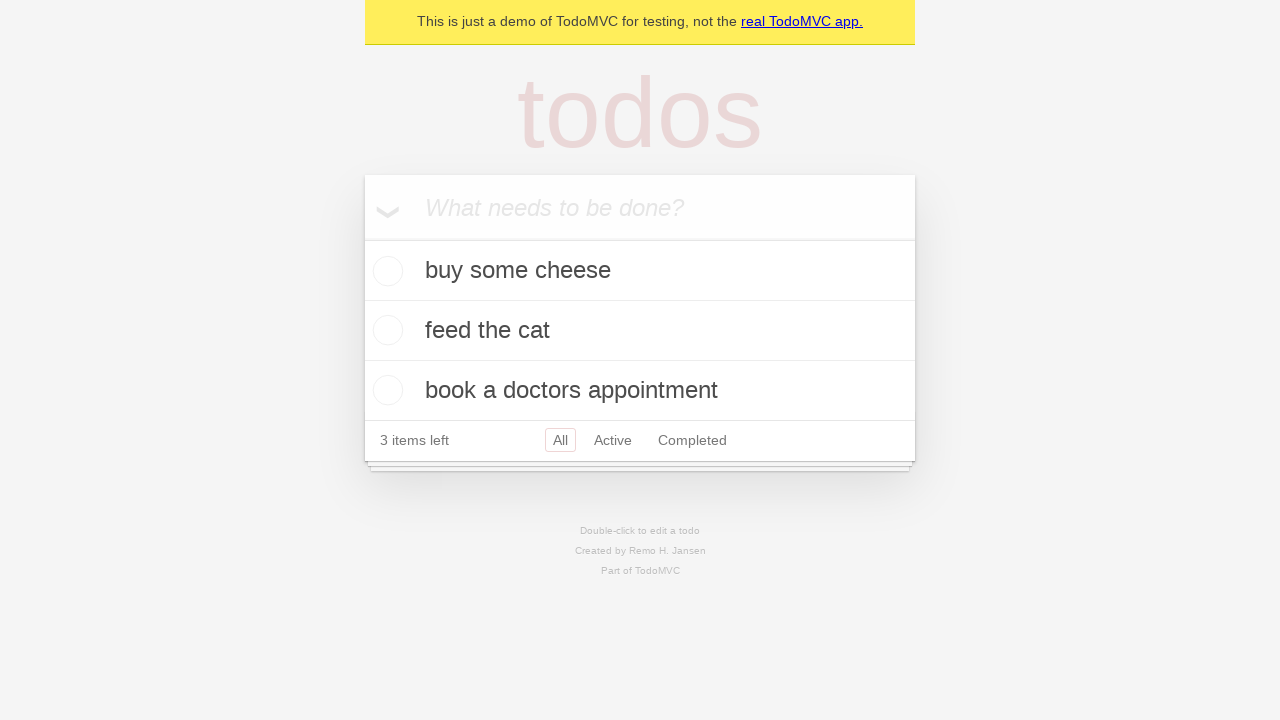

Waited for all 3 todos to be created and visible
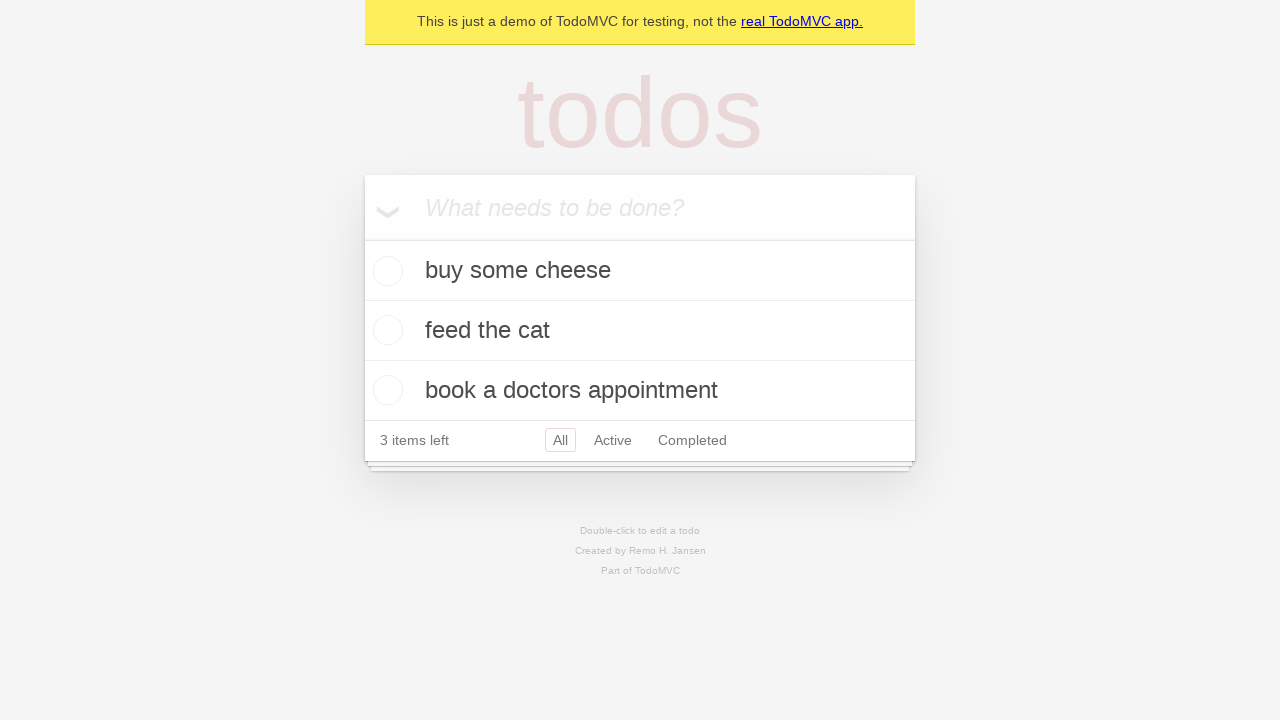

Double-clicked second todo to enter edit mode at (640, 331) on internal:testid=[data-testid="todo-item"s] >> nth=1
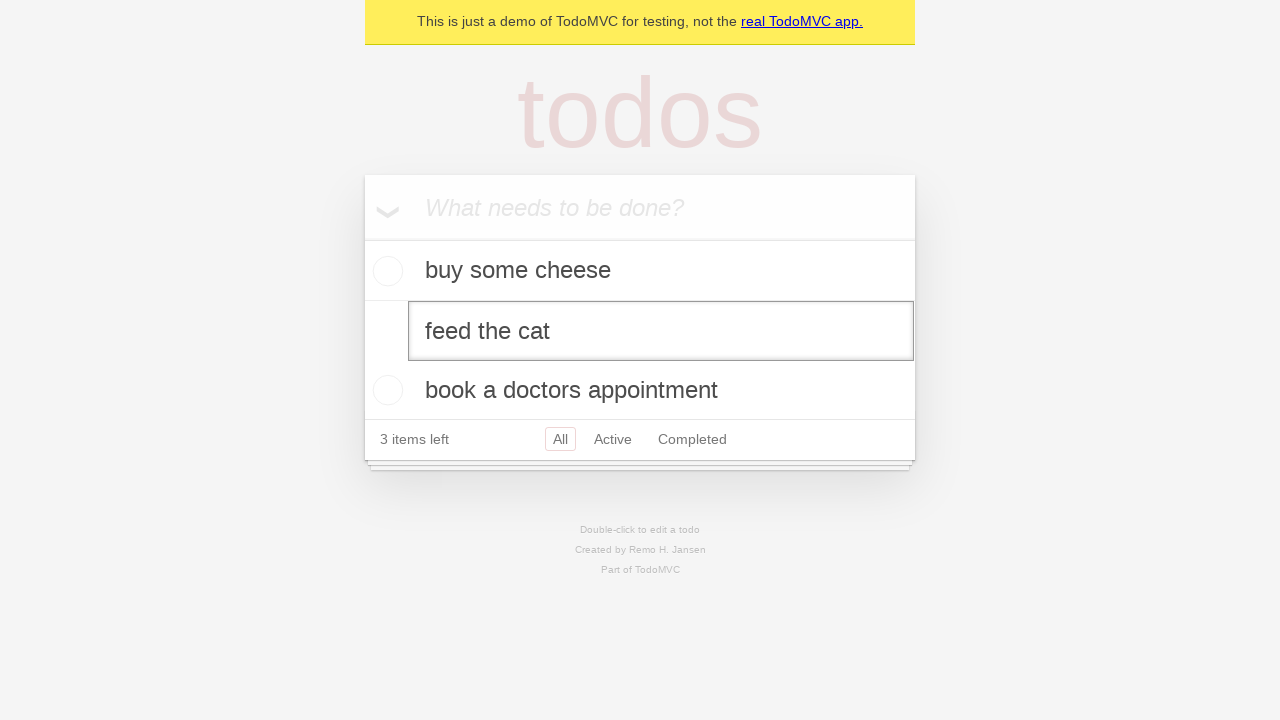

Filled edit textbox with '    buy some sausages    ' (with leading/trailing whitespace) on internal:testid=[data-testid="todo-item"s] >> nth=1 >> internal:role=textbox[nam
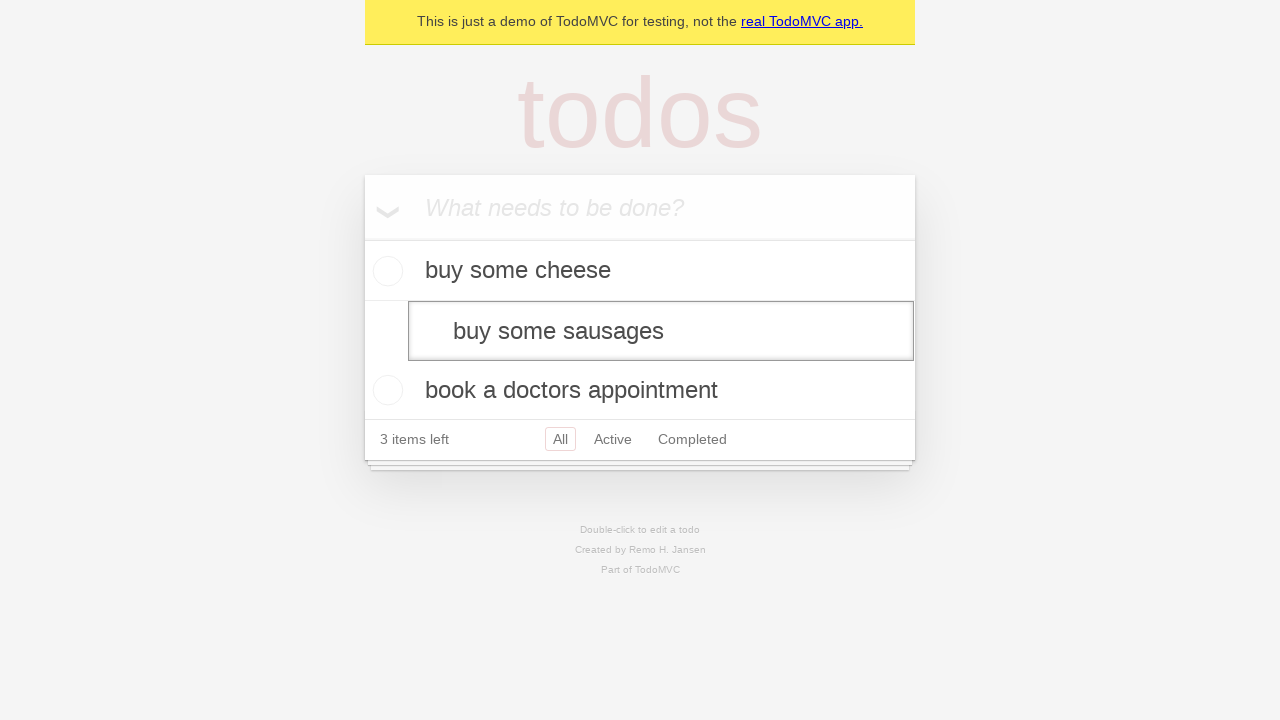

Pressed Enter to save edited todo with whitespace trimming on internal:testid=[data-testid="todo-item"s] >> nth=1 >> internal:role=textbox[nam
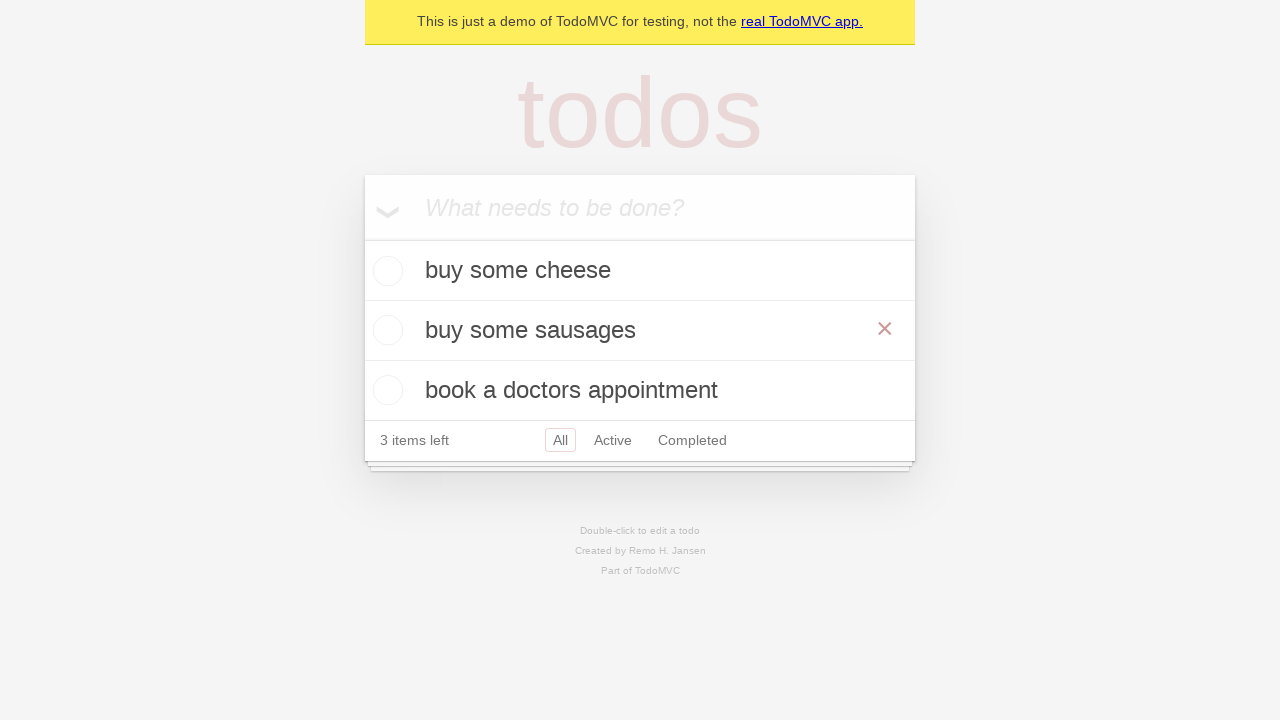

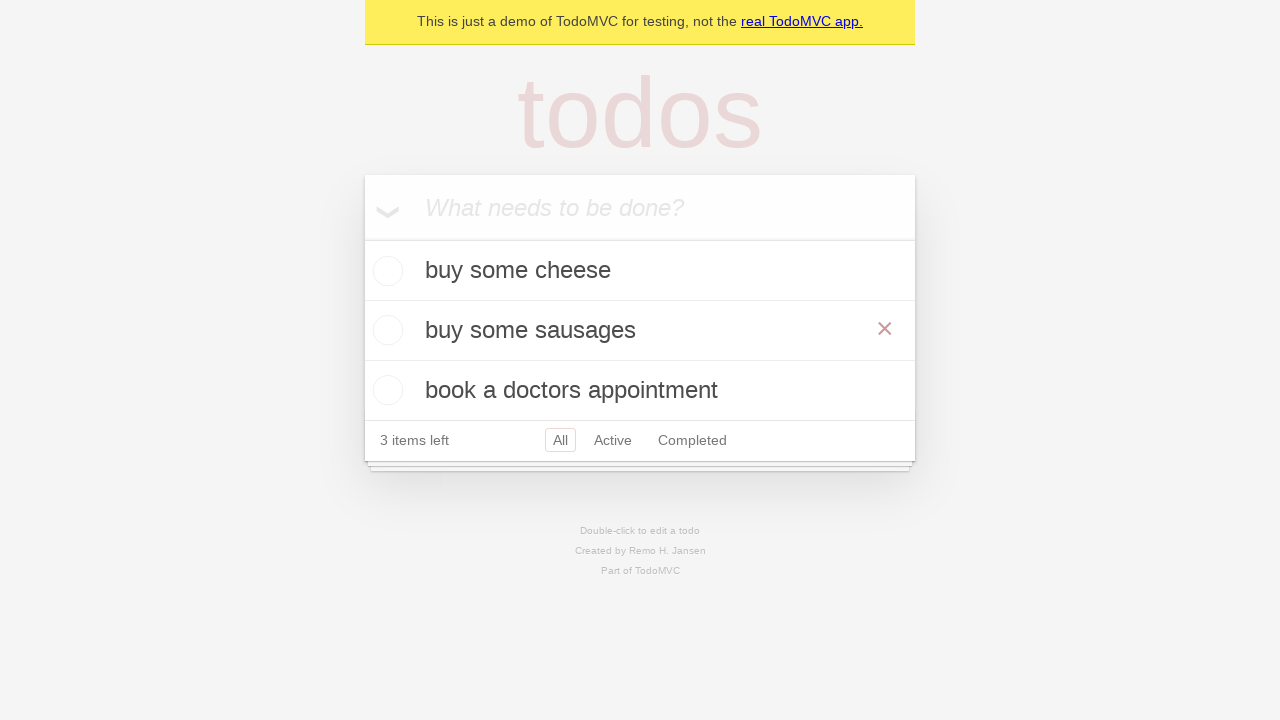